Tests an e-commerce grocery site by searching for products containing "Ca", finding and adding "Cashews" to cart, then proceeding through checkout to place an order.

Starting URL: https://rahulshettyacademy.com/seleniumPractise/#/

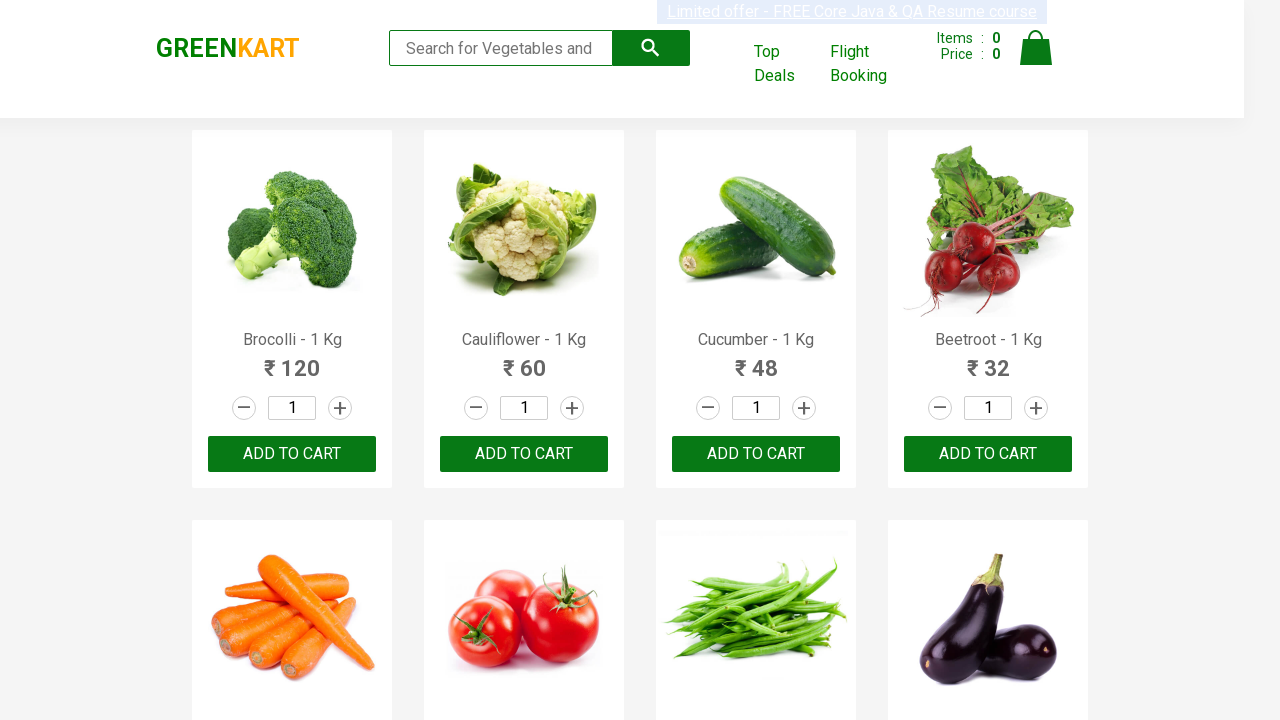

Navigated to e-commerce grocery site
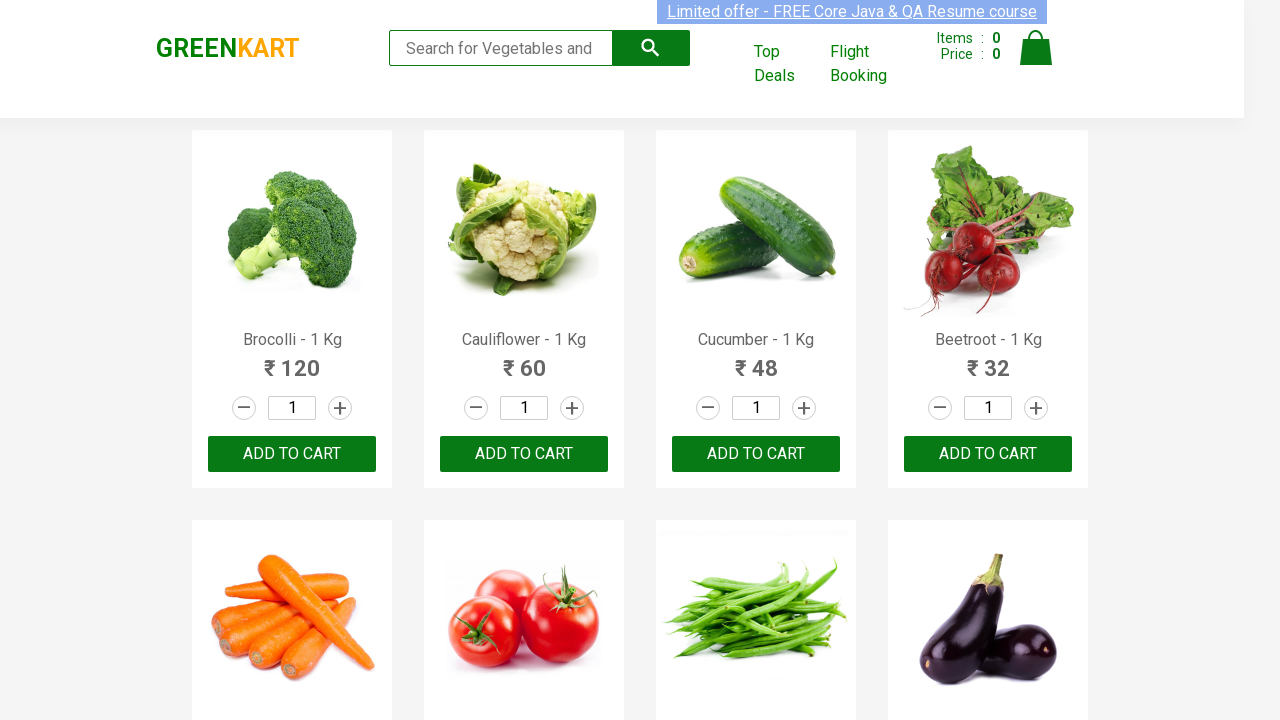

Filled search box with 'Ca' on .search-keyword
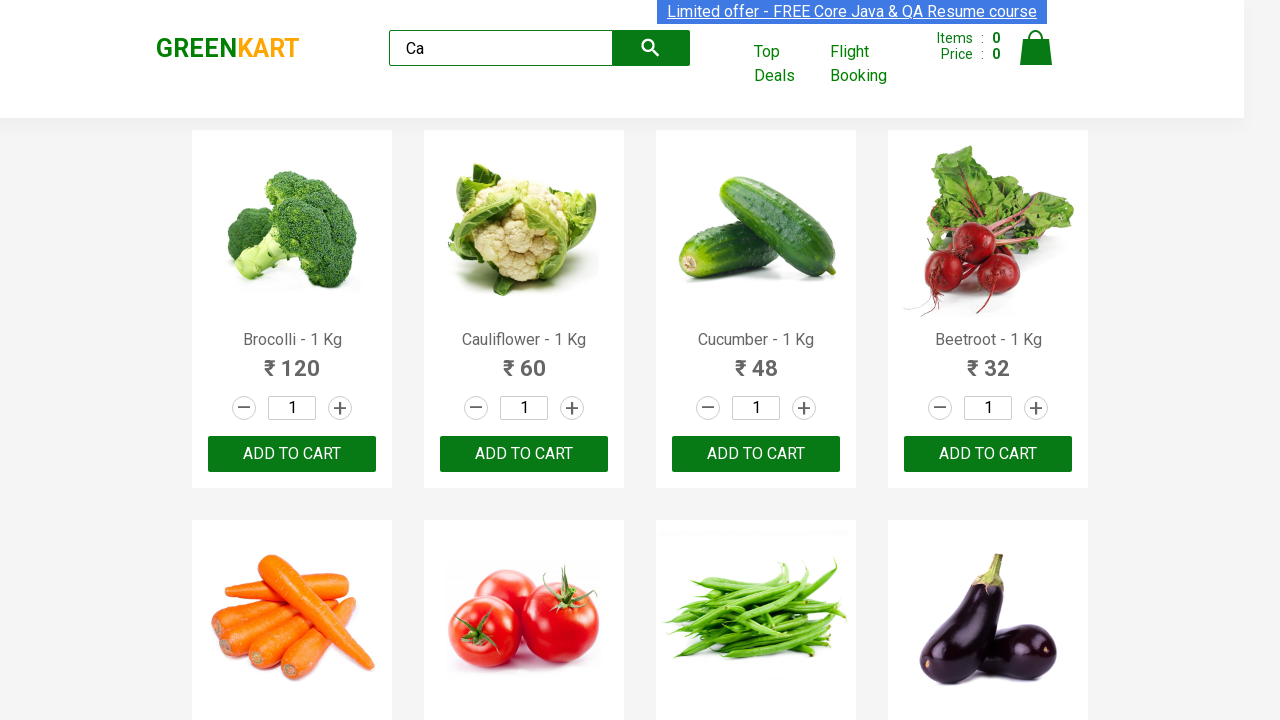

Waited for search results to load
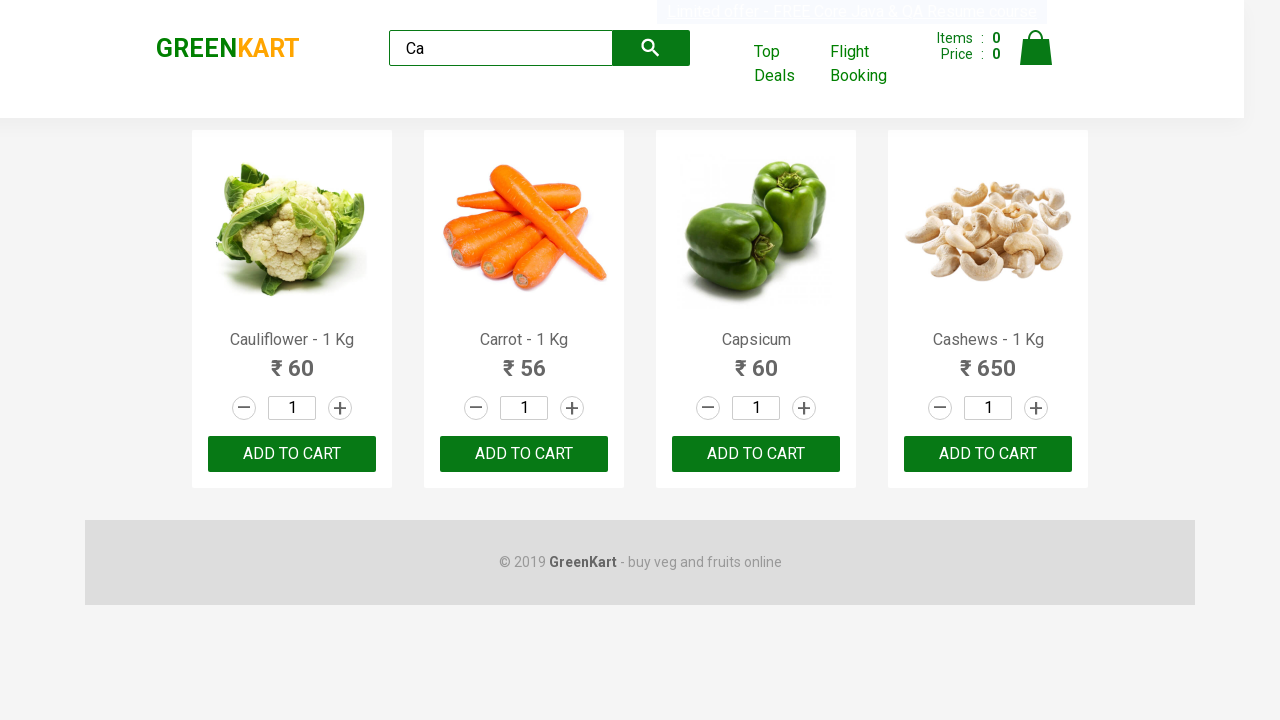

Retrieved all product elements from search results
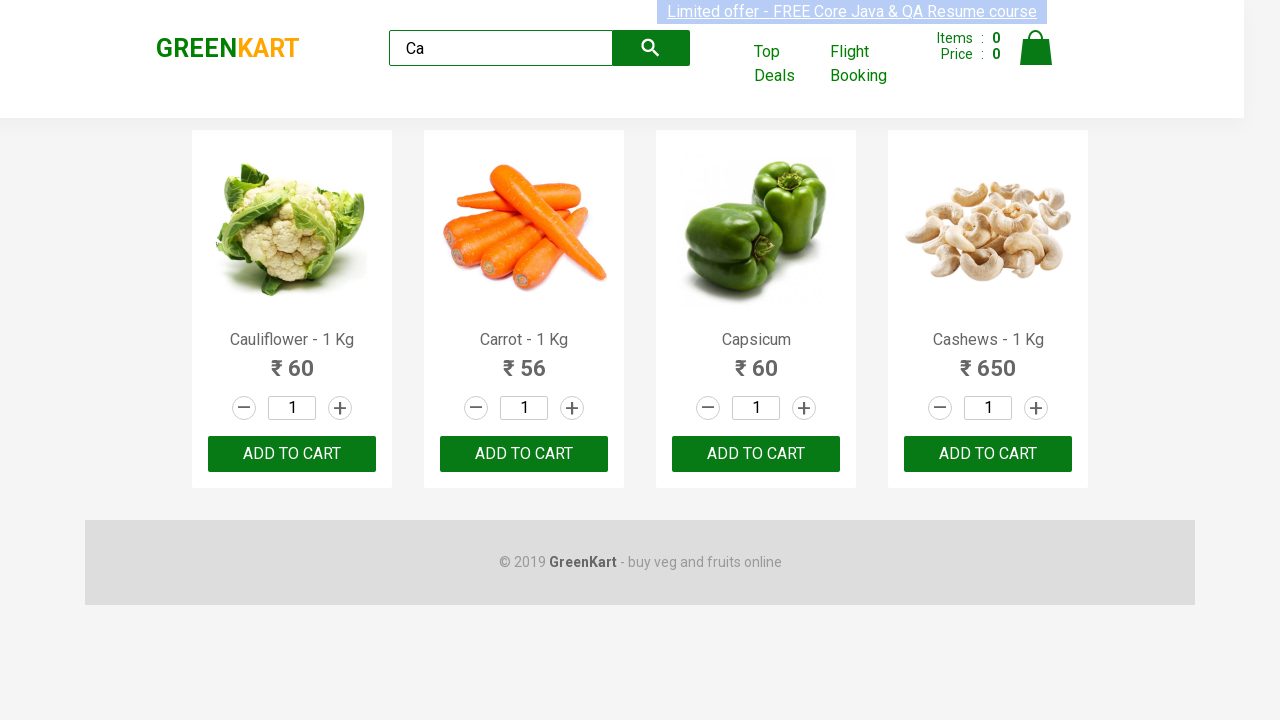

Retrieved product name: Cauliflower - 1 Kg
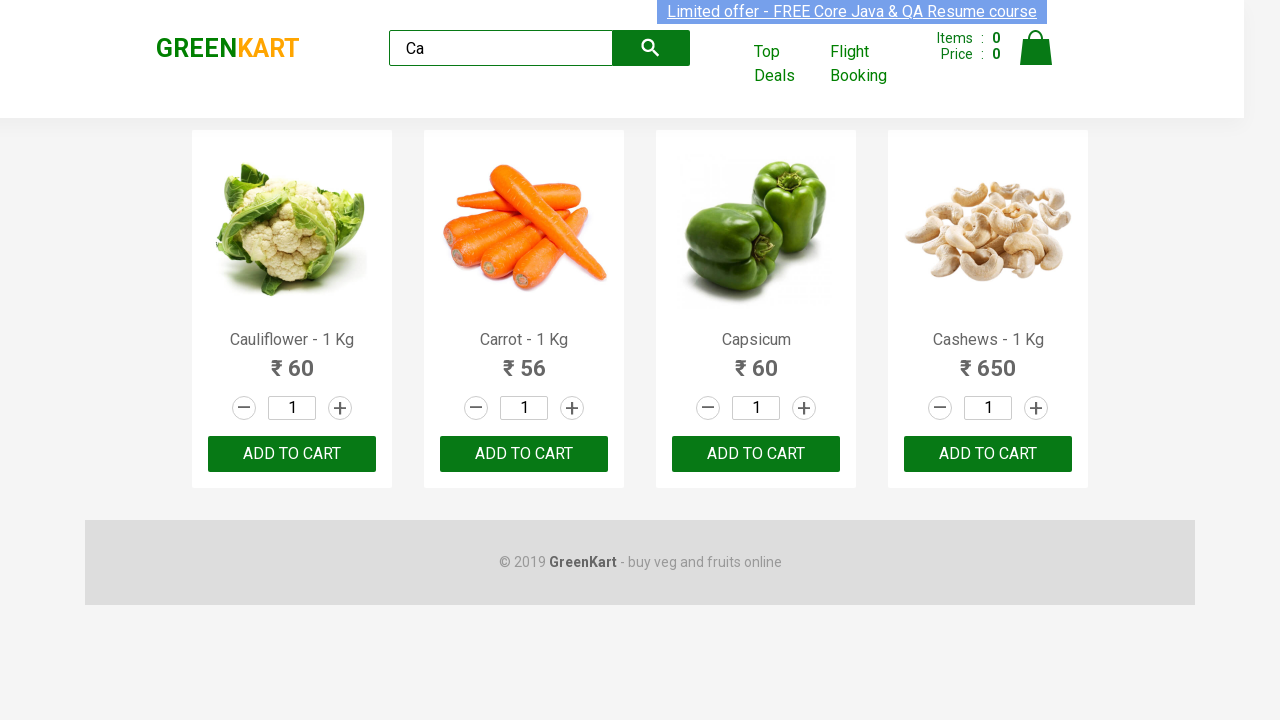

Retrieved product name: Carrot - 1 Kg
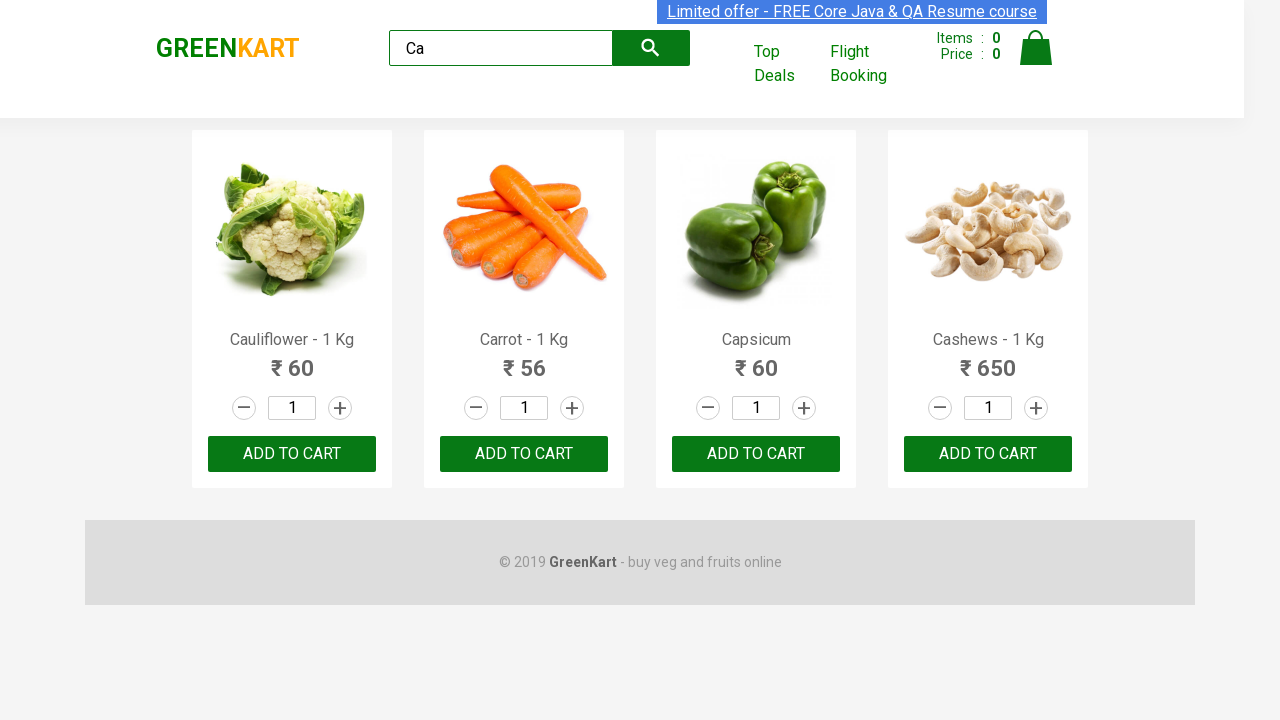

Retrieved product name: Capsicum
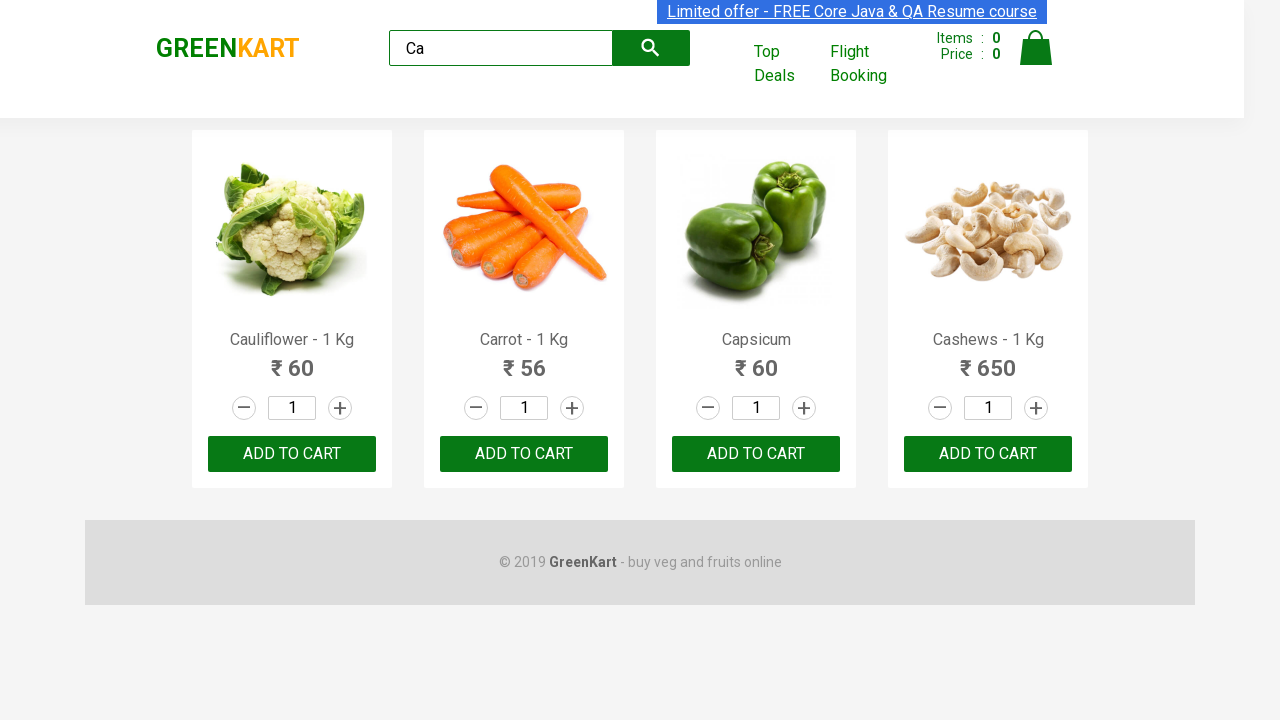

Retrieved product name: Cashews - 1 Kg
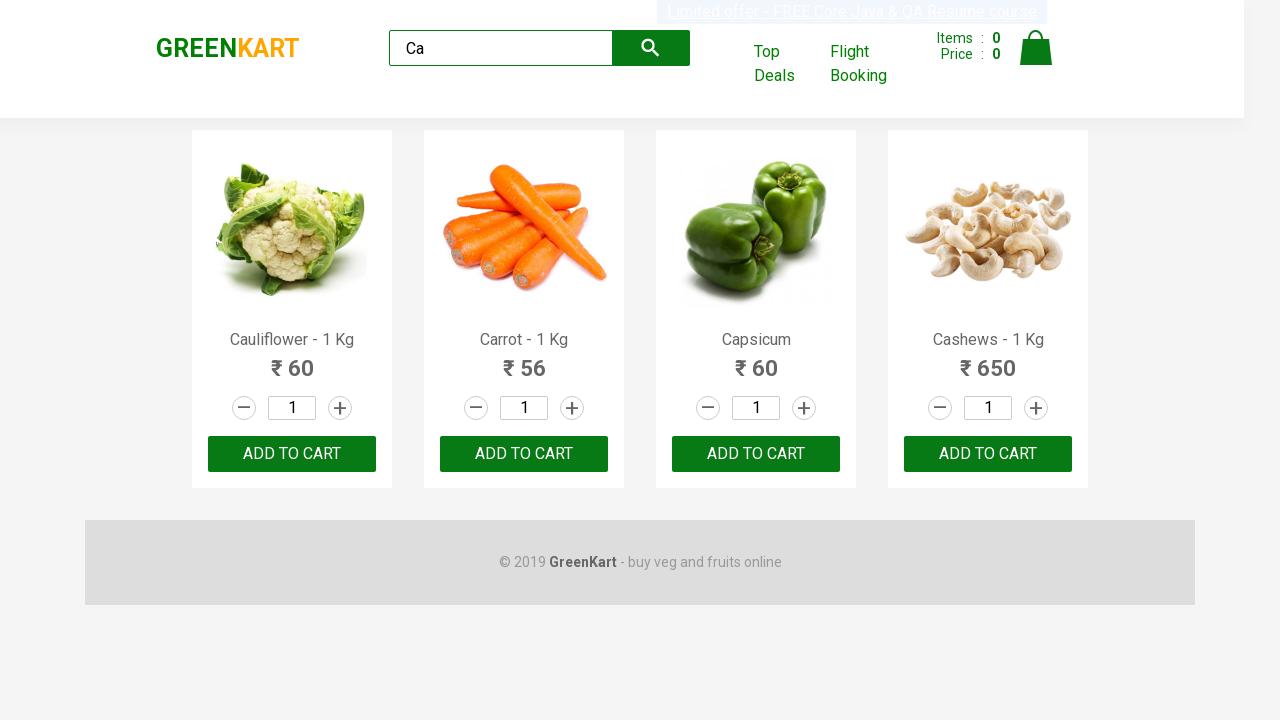

Found and clicked 'Add to Cart' button for Cashews at (988, 454) on .products .product >> nth=3 >> button
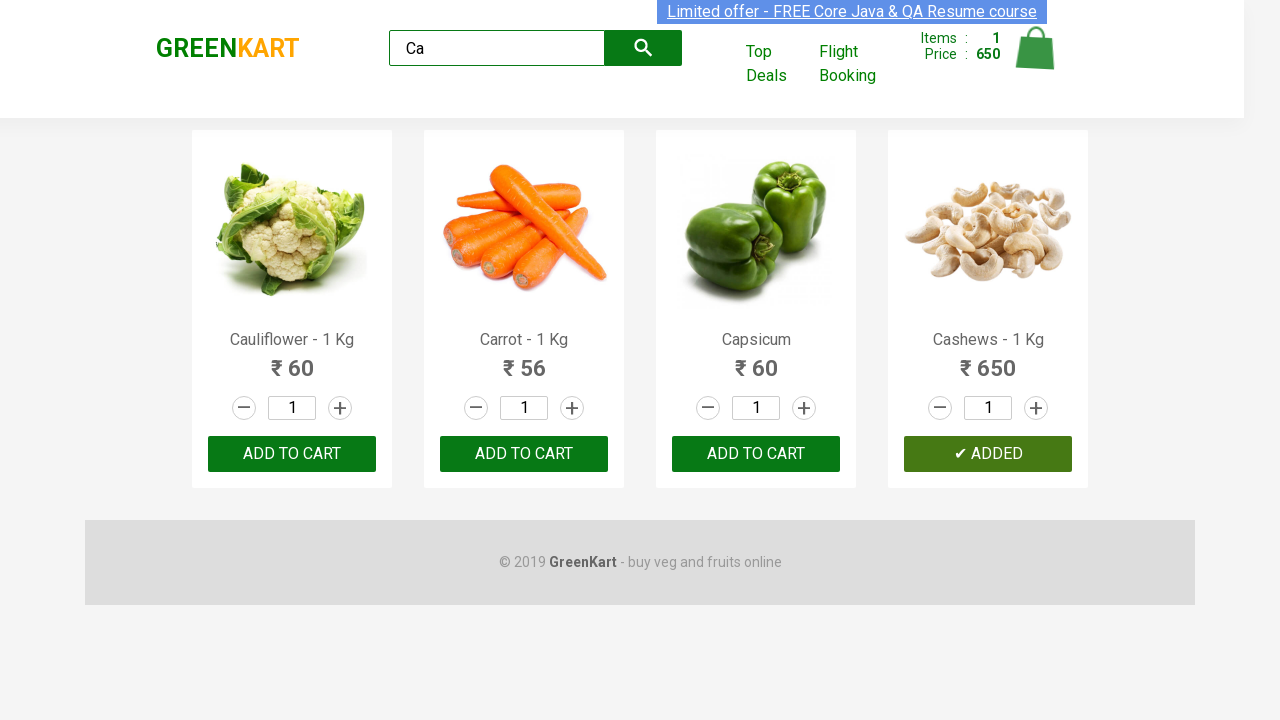

Clicked on cart icon at (1036, 59) on .cart-icon
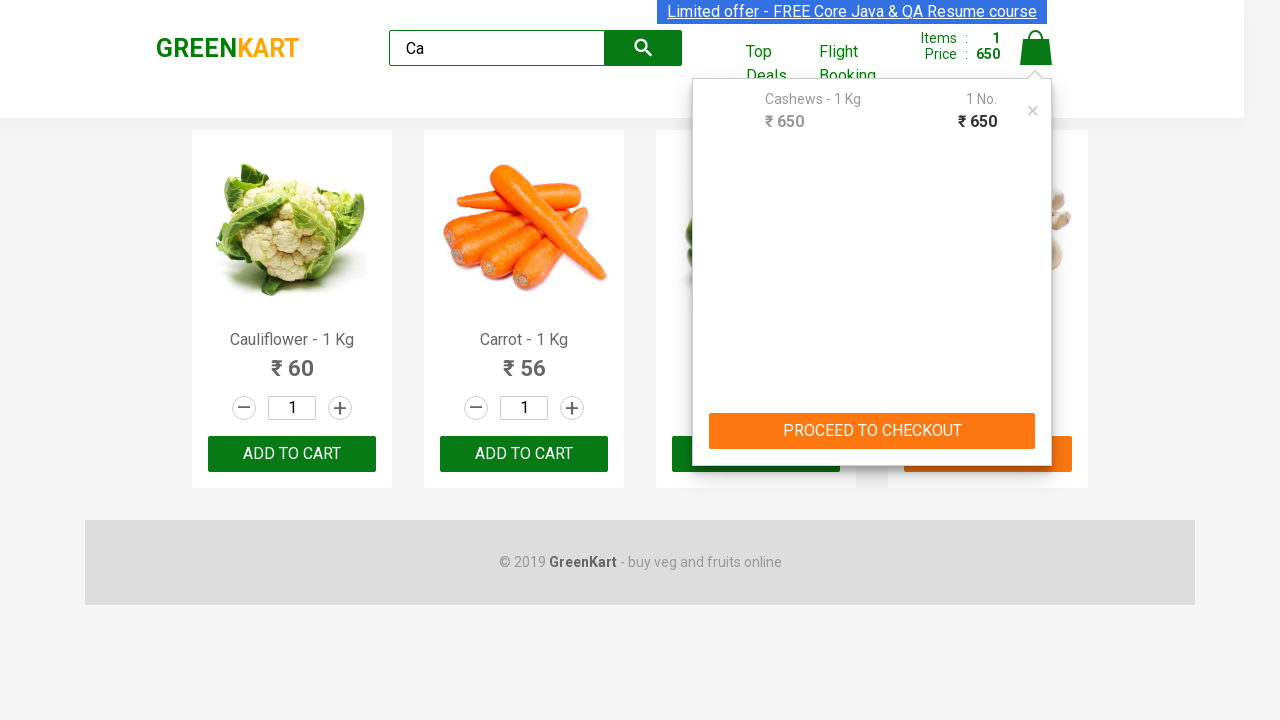

Clicked 'PROCEED TO CHECKOUT' button at (872, 431) on text=PROCEED TO CHECKOUT
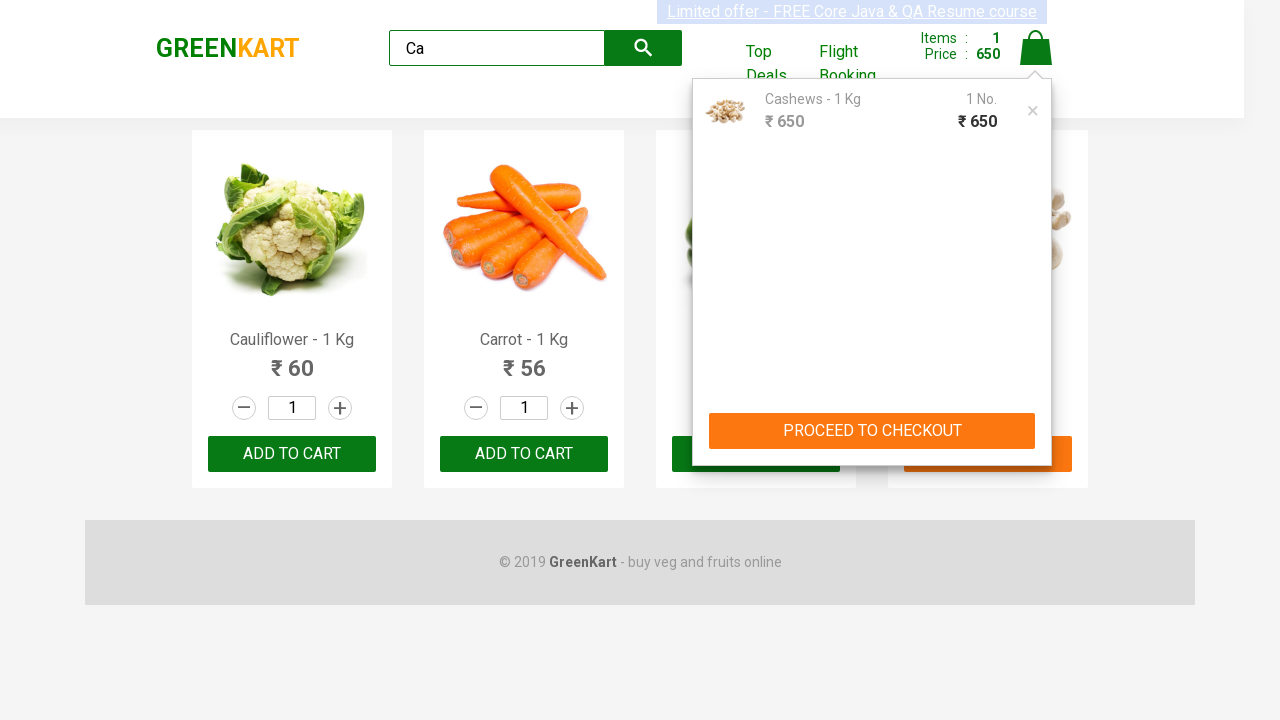

Clicked 'Place Order' button to complete purchase at (1036, 420) on text=Place Order
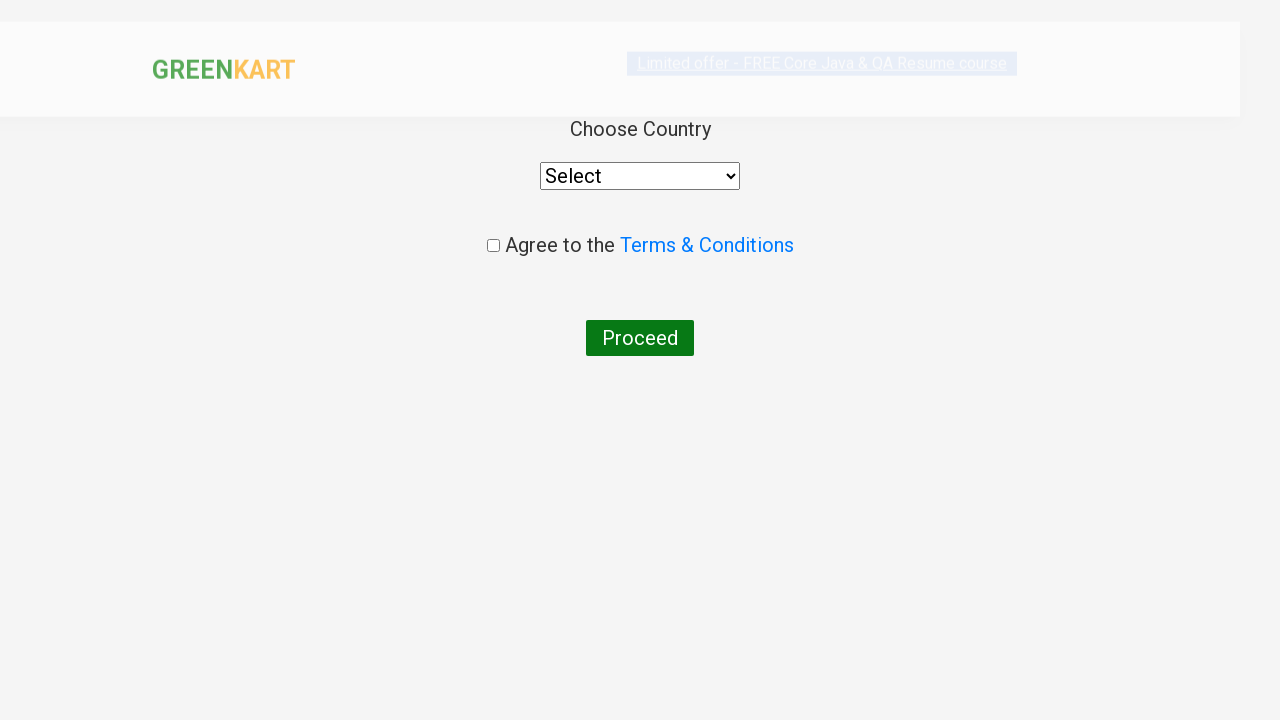

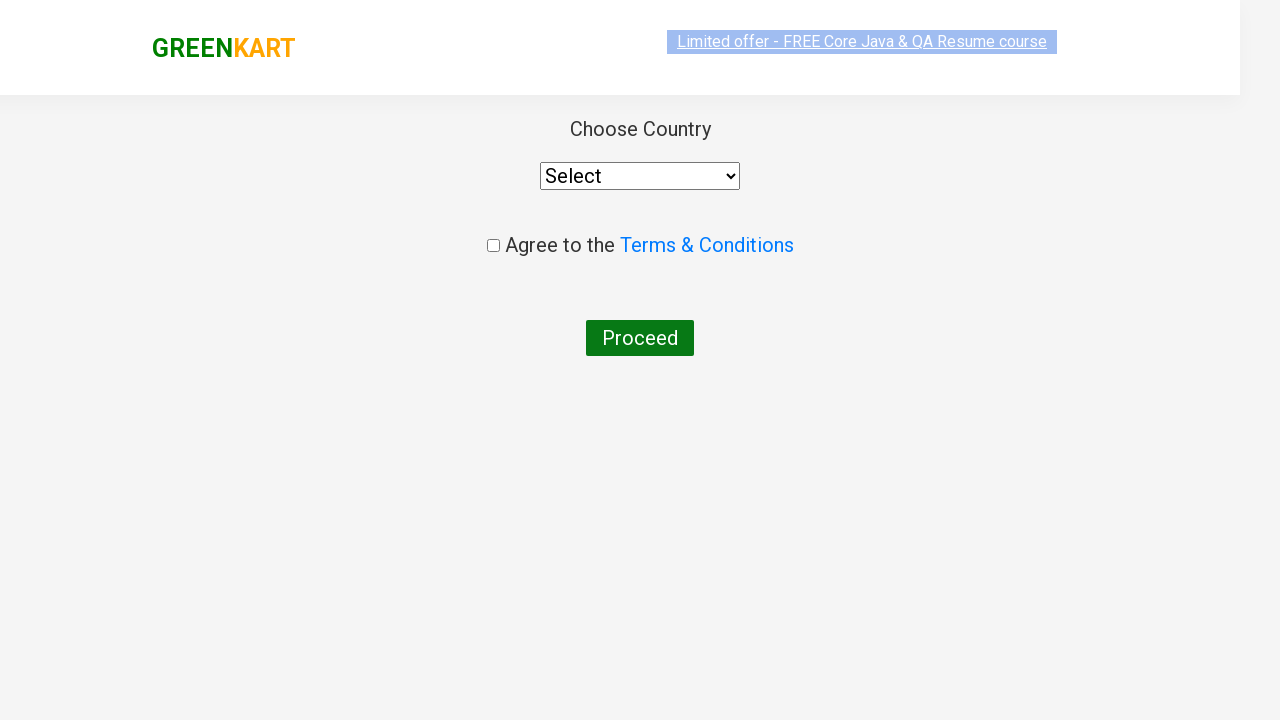